Tests table sorting functionality by clicking the Email column header and verifying the values are sorted in ascending order

Starting URL: http://the-internet.herokuapp.com/tables

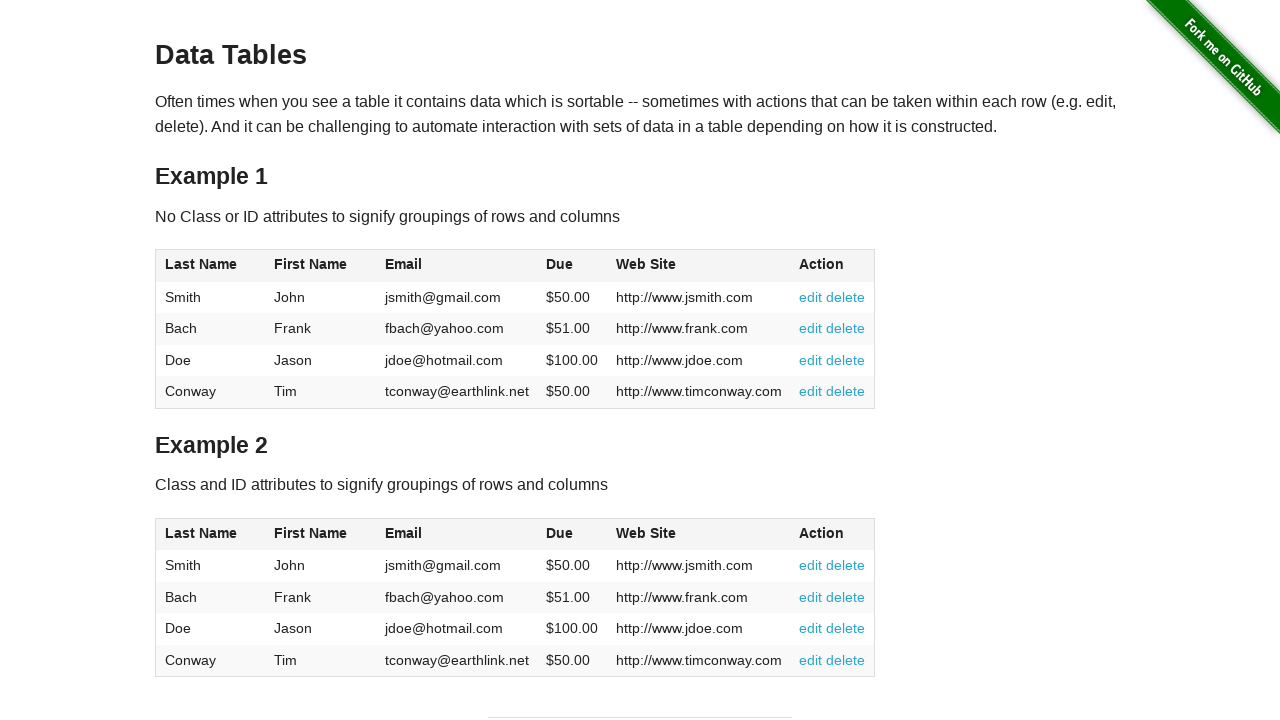

Clicked Email column header to sort at (457, 266) on #table1 thead tr th:nth-of-type(3)
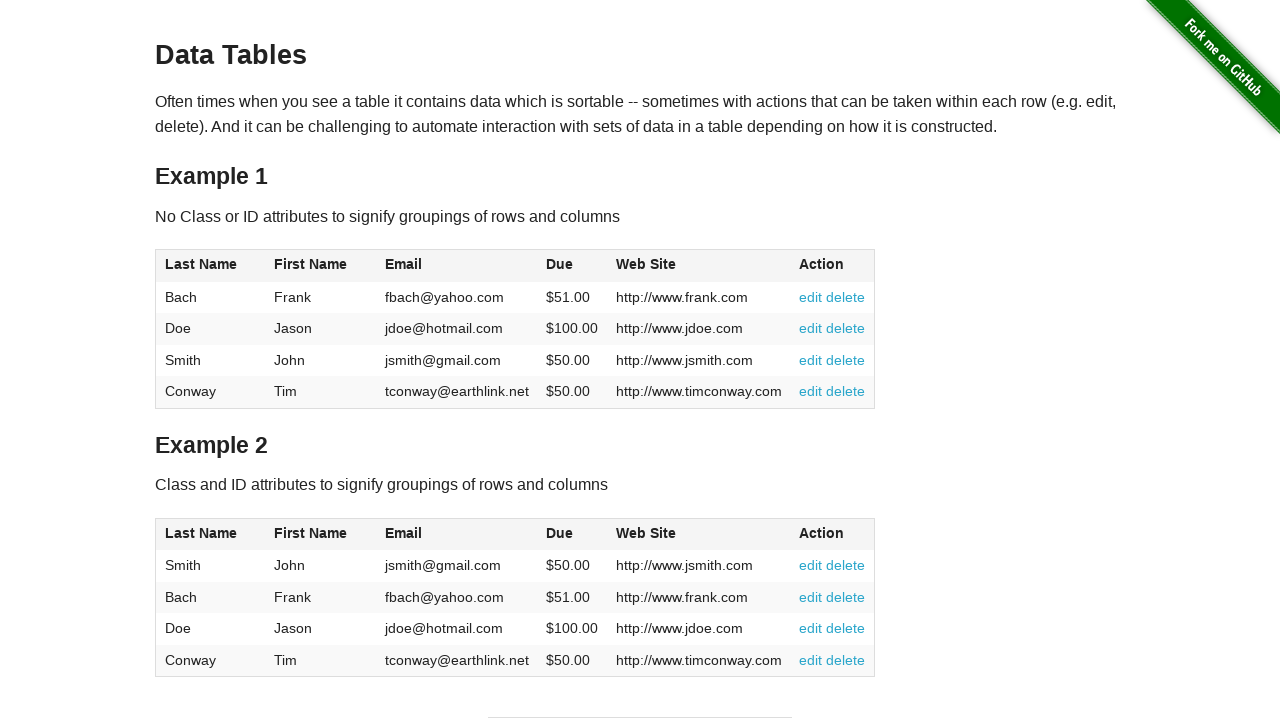

Email column is visible and table has been sorted
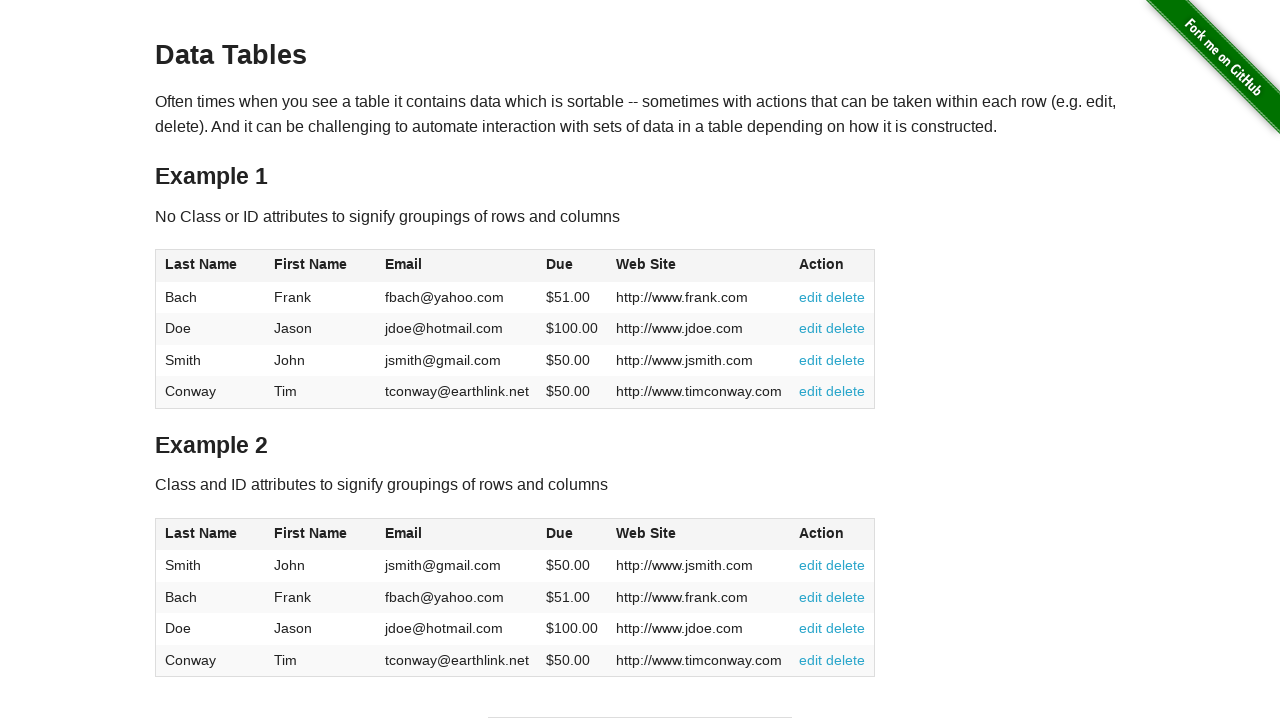

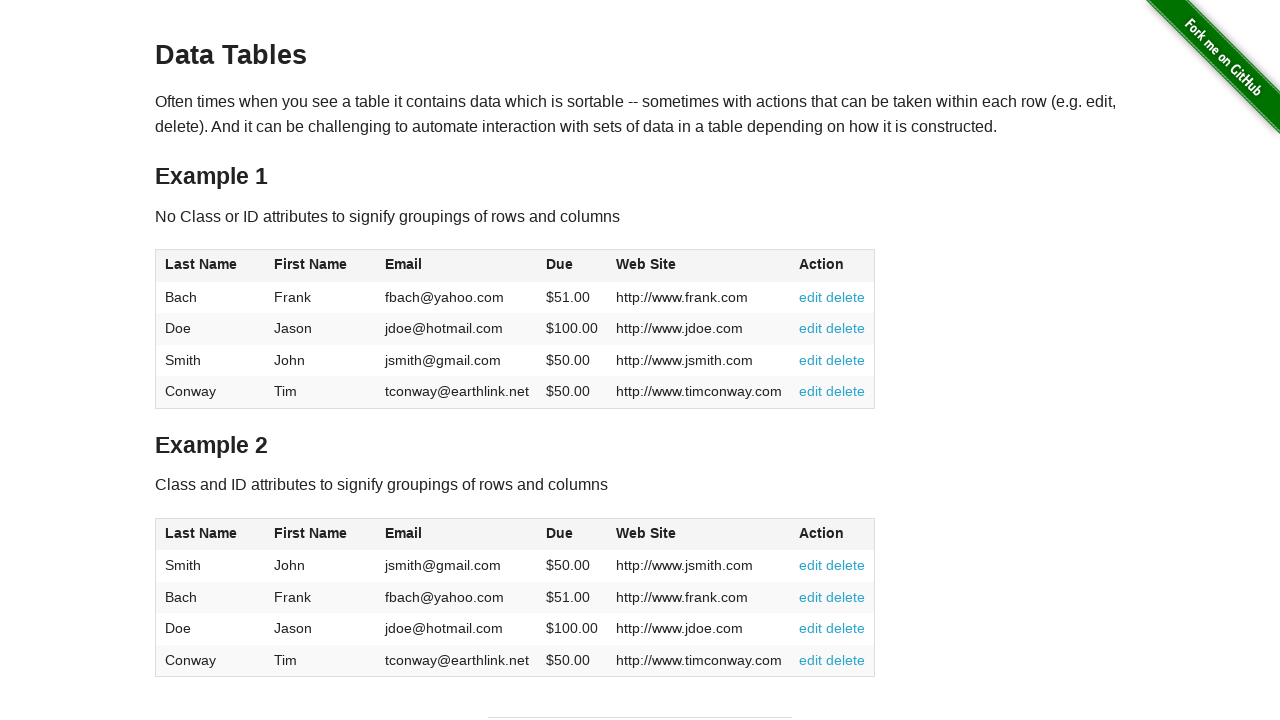